Tests prompt alert handling by clicking a button to trigger a prompt alert, entering text into it, and accepting the alert

Starting URL: https://testautomationpractice.blogspot.com/

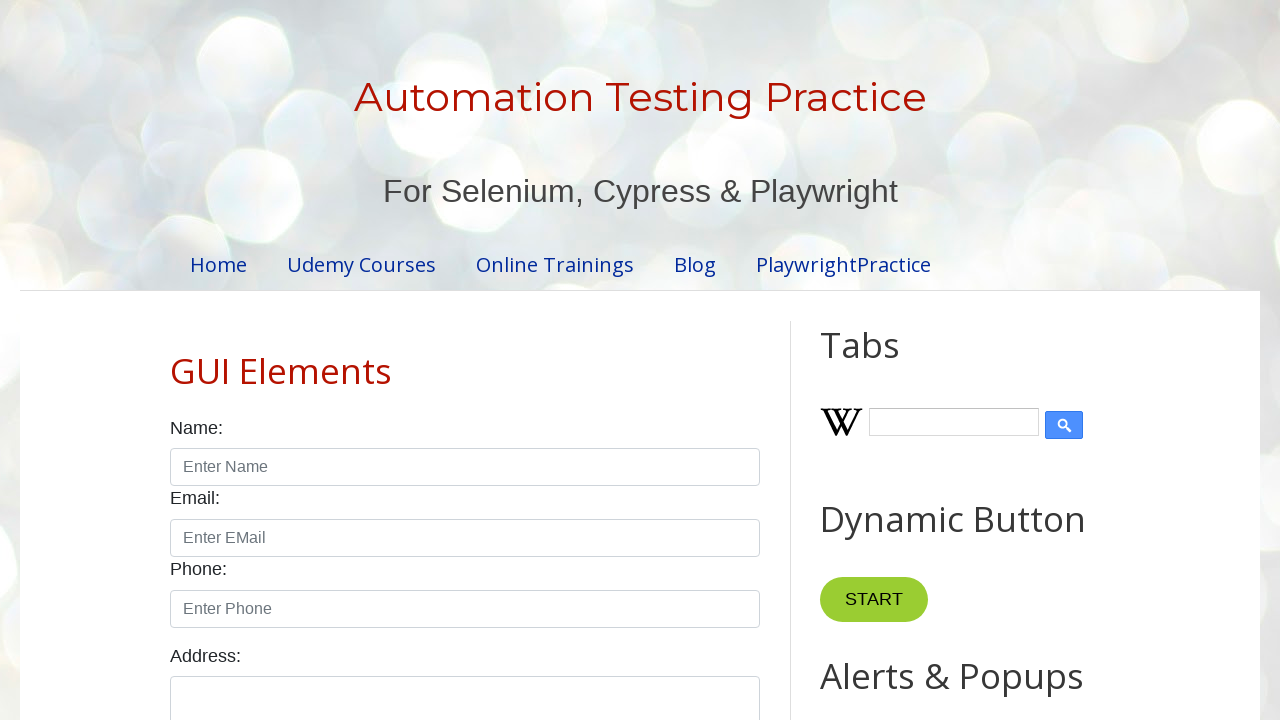

Clicked prompt alert button at (890, 360) on #promptBtn
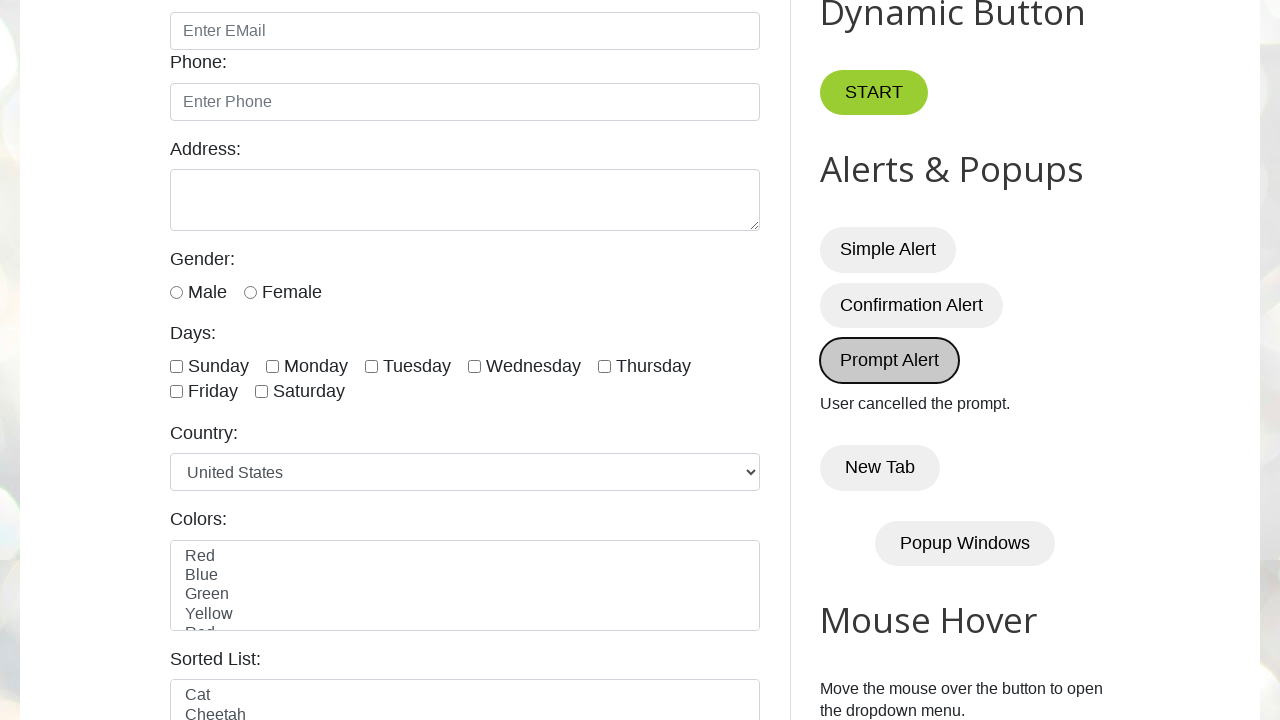

Set up dialog handler to accept prompt with 'Jennifer Martinez'
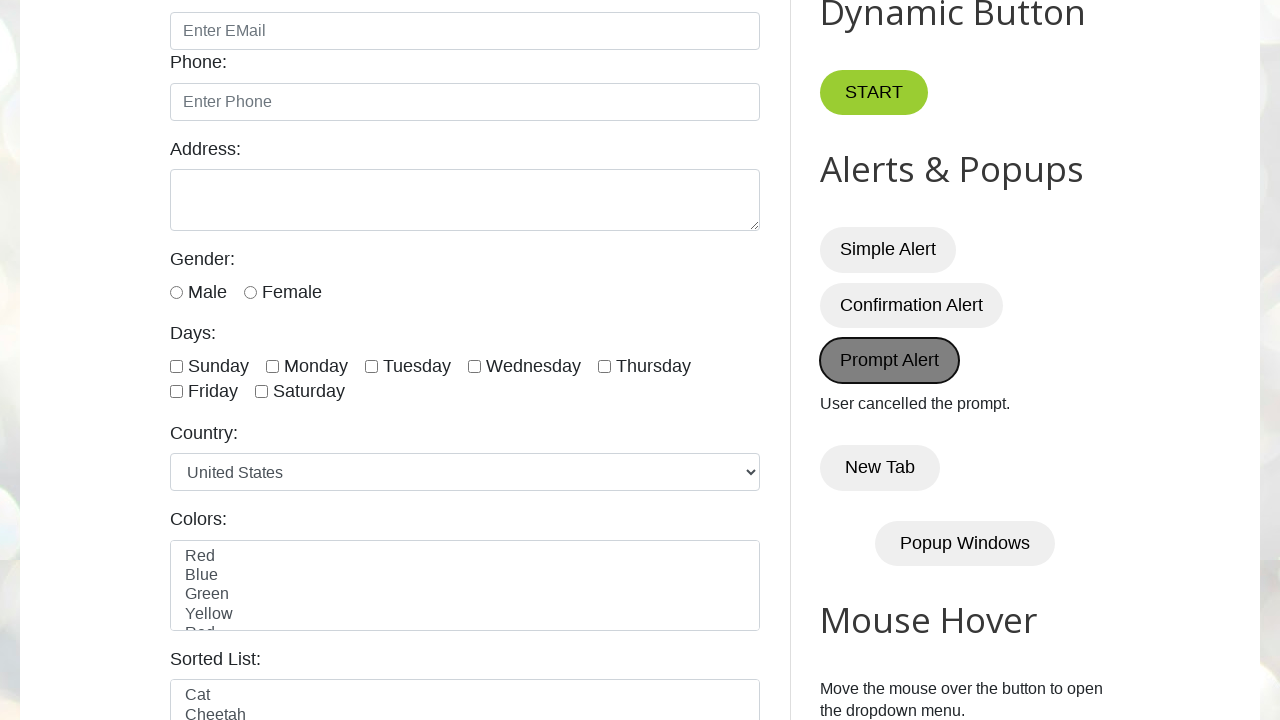

Clicked prompt alert button to trigger dialog at (890, 360) on #promptBtn
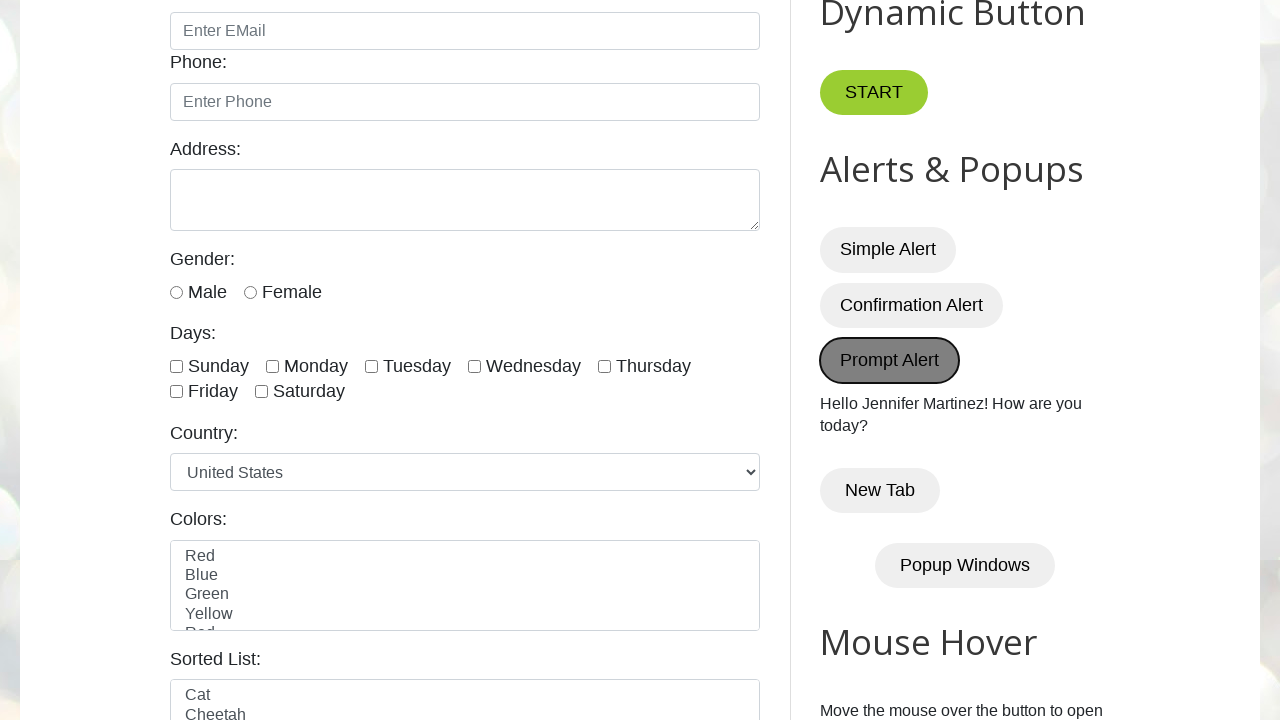

Waited for dialog to be handled
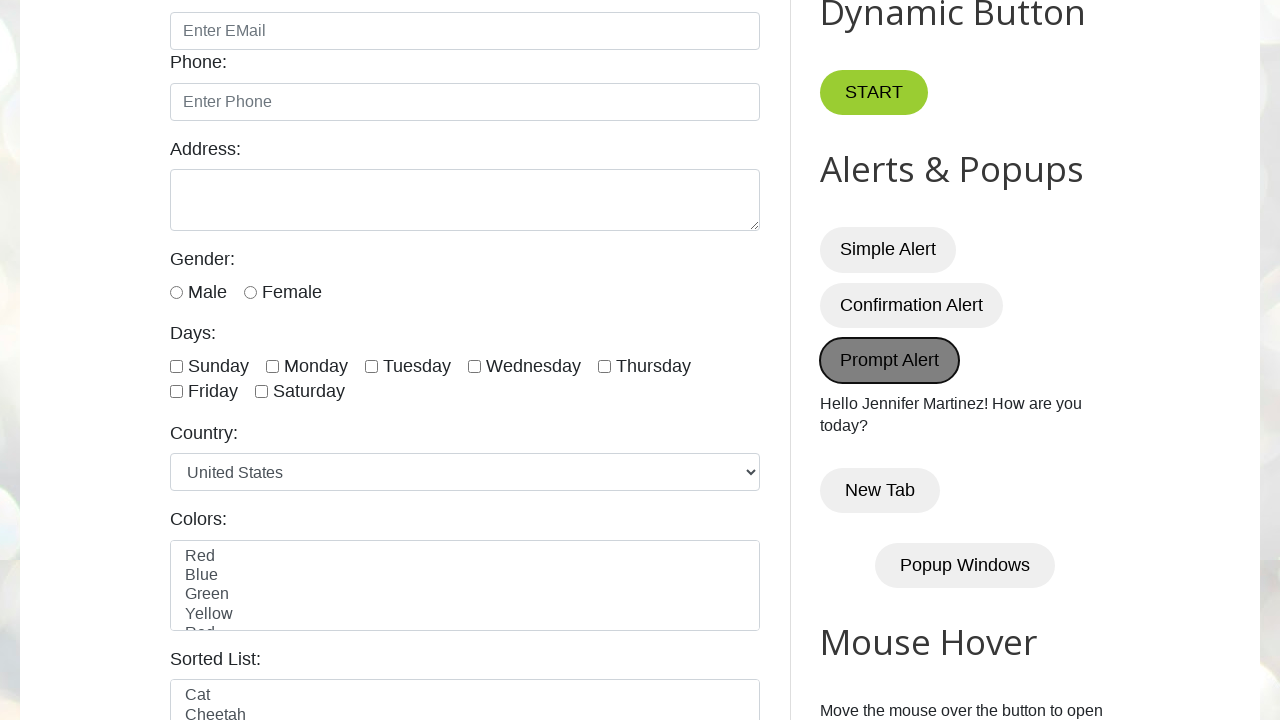

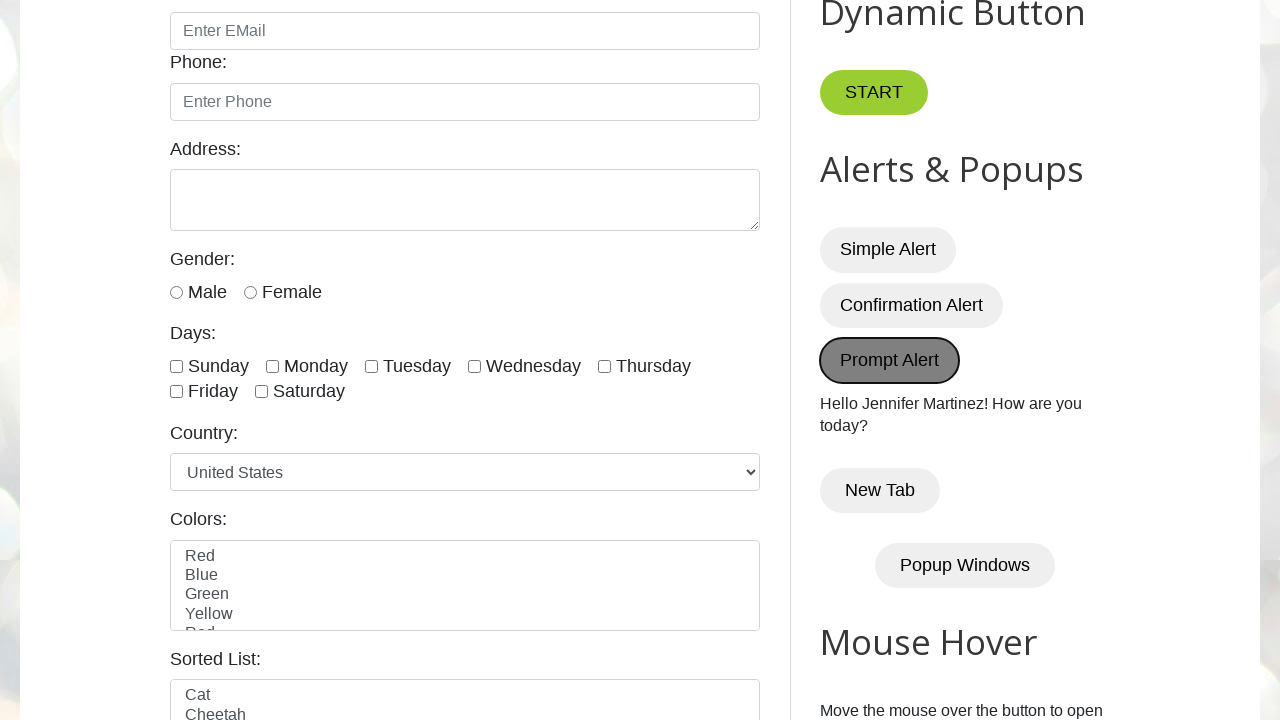